Tests the email alert subscription flow from a travel advice page

Starting URL: https://www.gov.uk/foreign-travel-advice/turkey

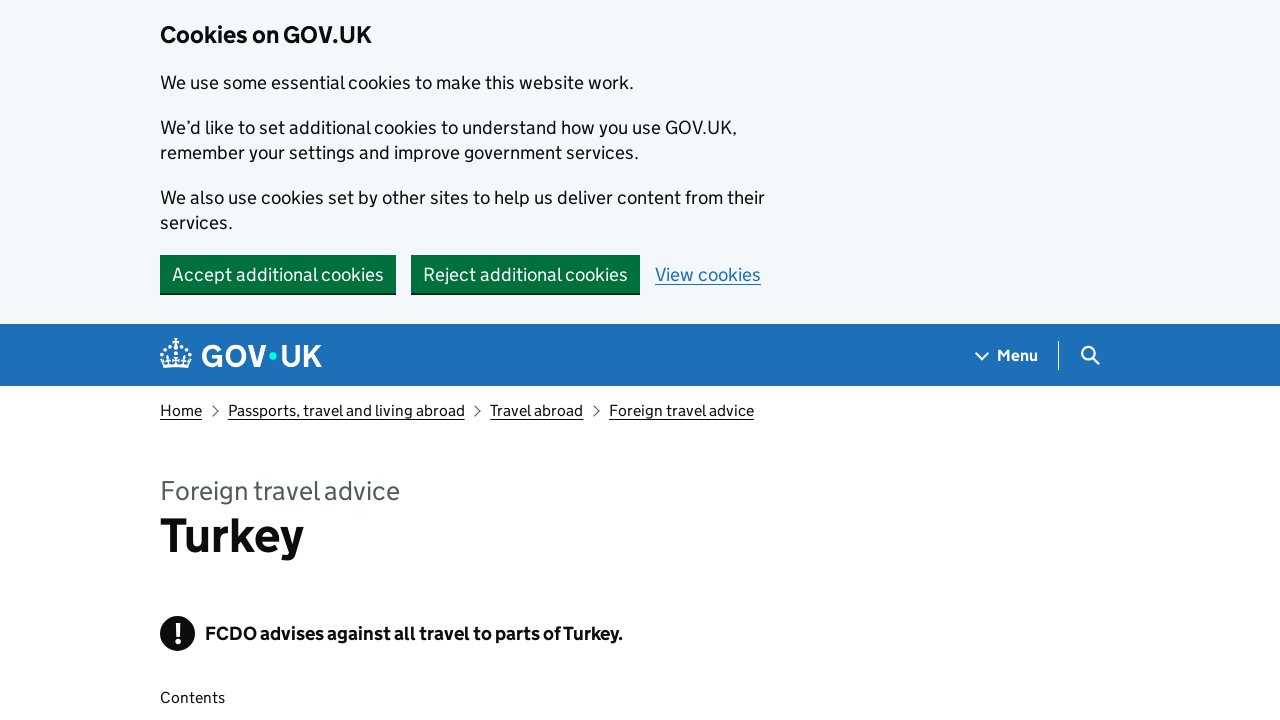

Clicked 'Get email alerts' link on Turkey travel advice page at (240, 360) on role=link[name='Get email alerts']
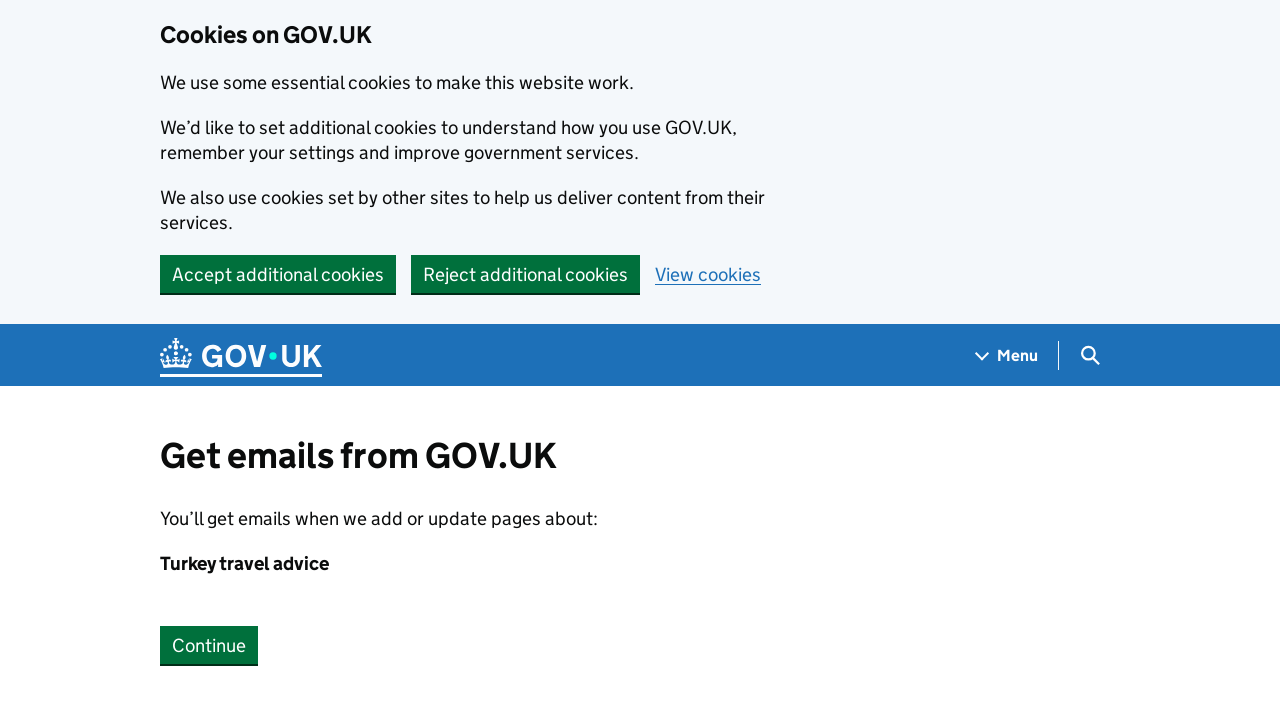

Clicked Continue button to proceed with email alert subscription at (209, 645) on role=button[name='Continue']
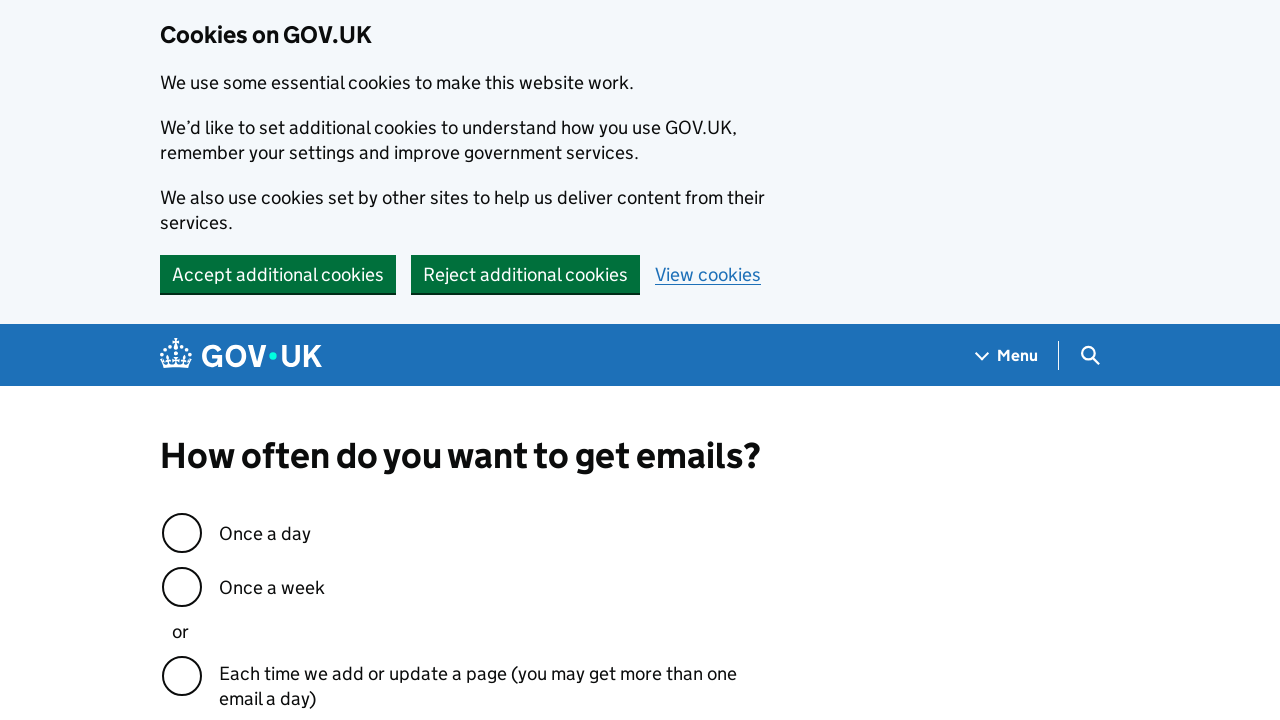

Email frequency selection question loaded successfully
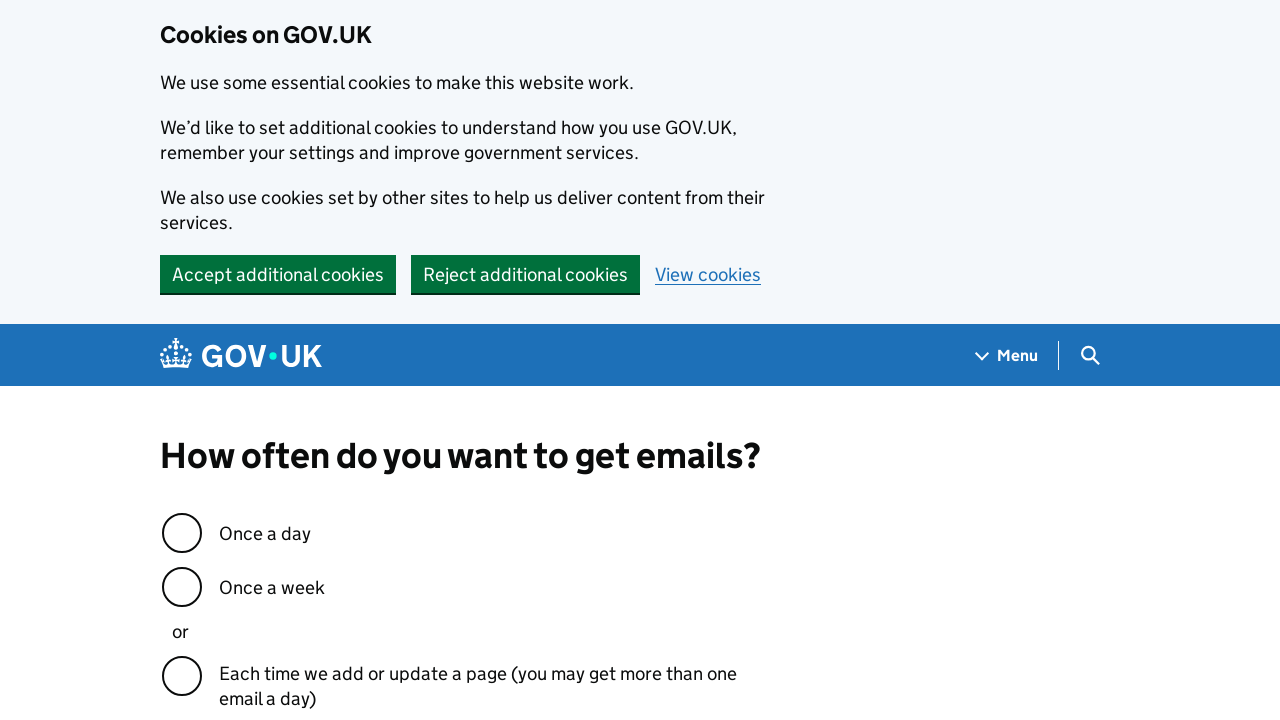

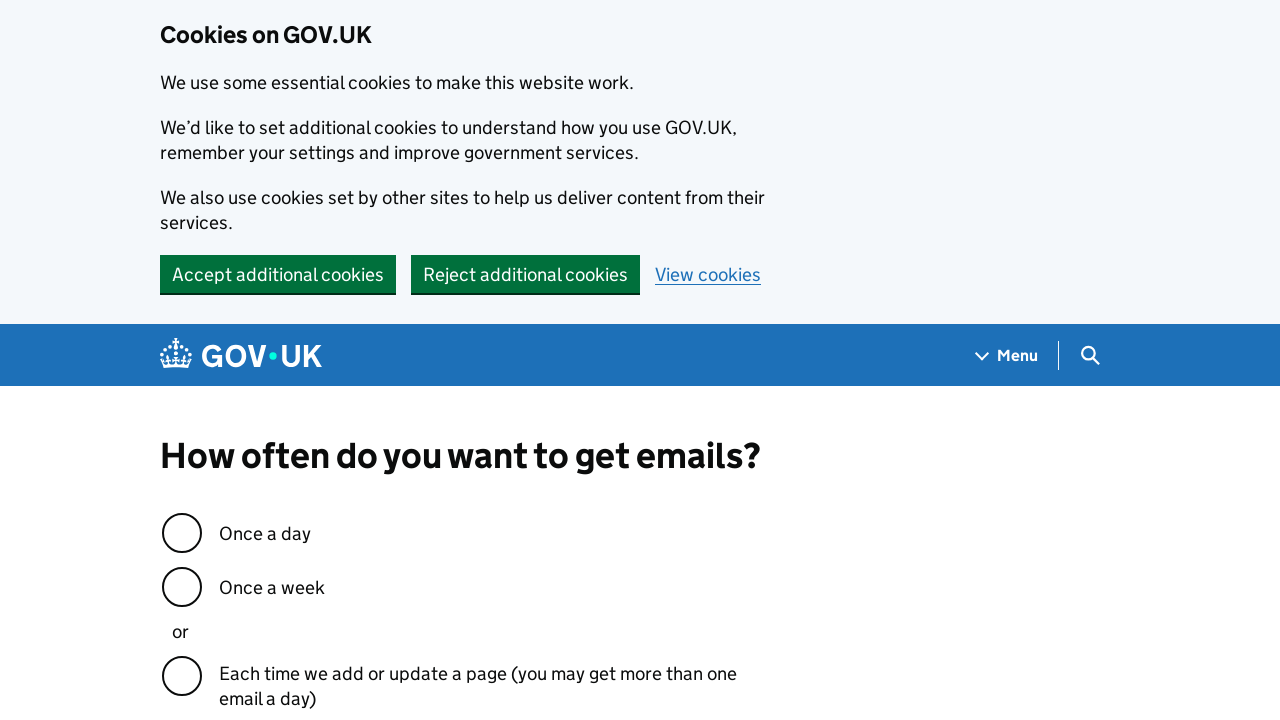